Clicks through all quiz options (radio buttons and checkboxes) and fills in the email field to test interactive elements.

Starting URL: http://www.123formbuilder.com/form-5012206/online-quiz

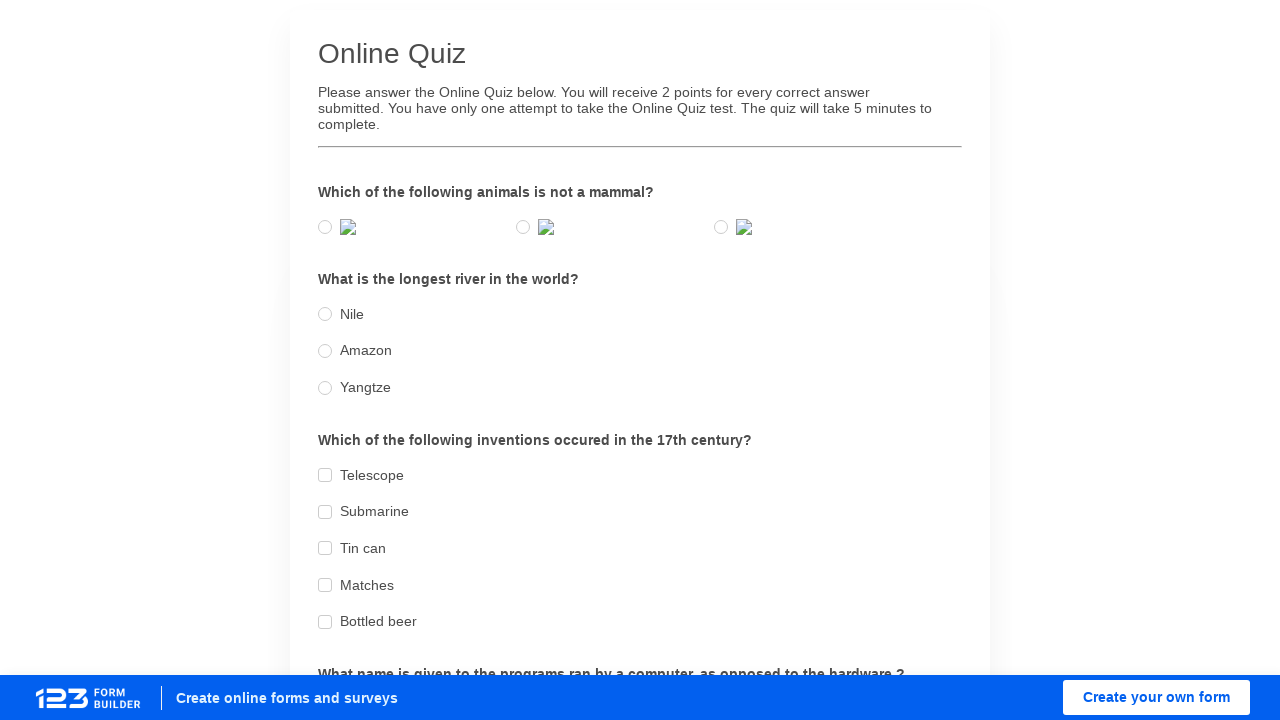

Waited for Online Quiz page to load
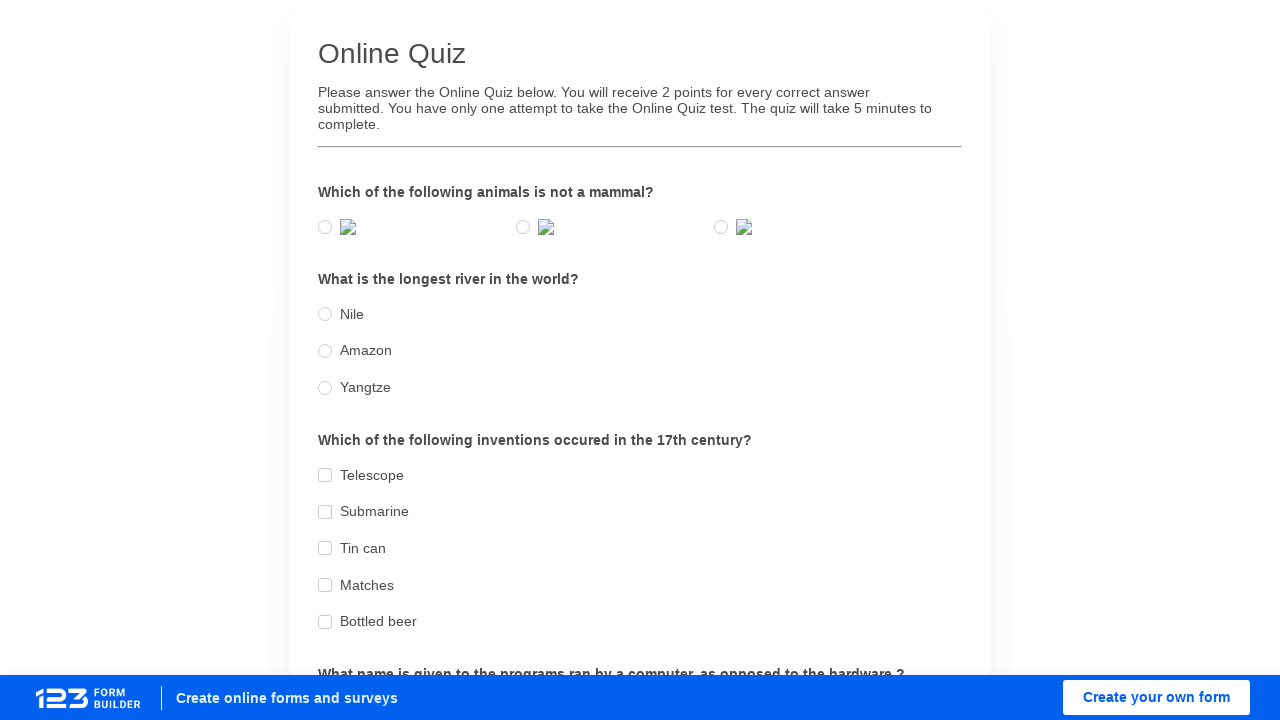

Clicked animal question option 0 at (325, 227) on //label[@for='00000008_0']
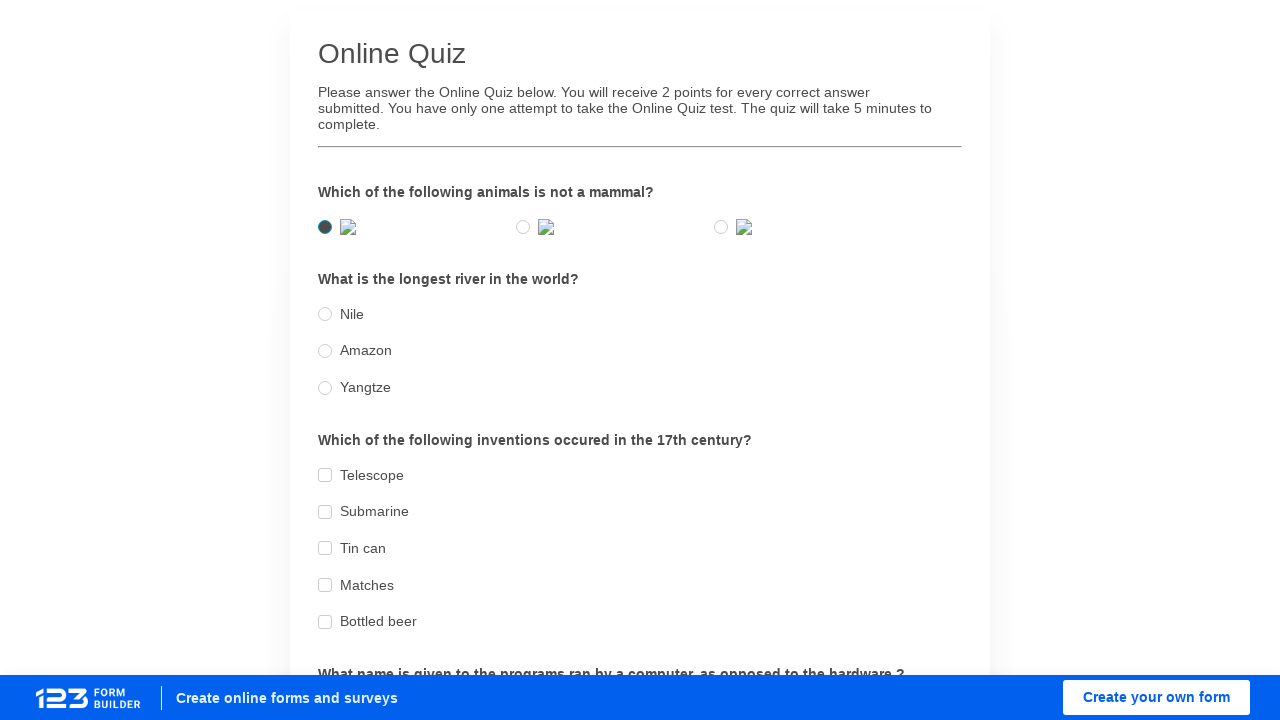

Confirmed animal question option 0 is selected
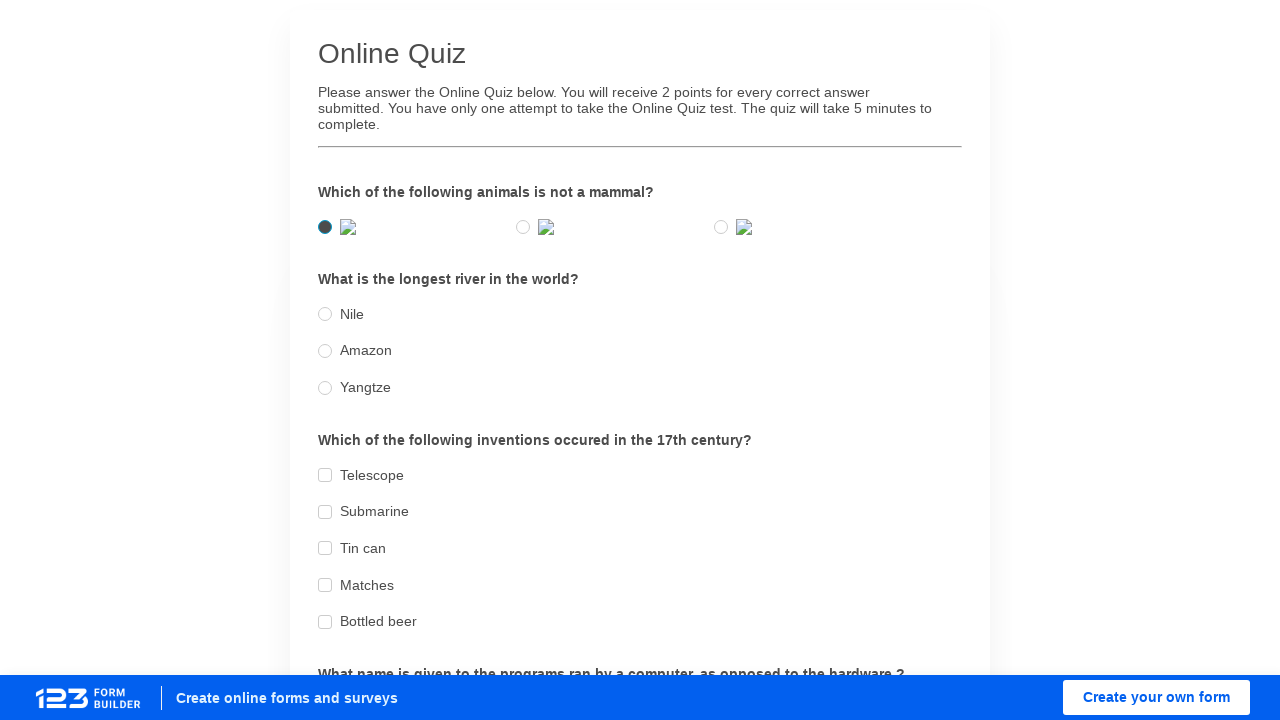

Clicked animal question option 1 at (523, 227) on //label[@for='00000008_1']
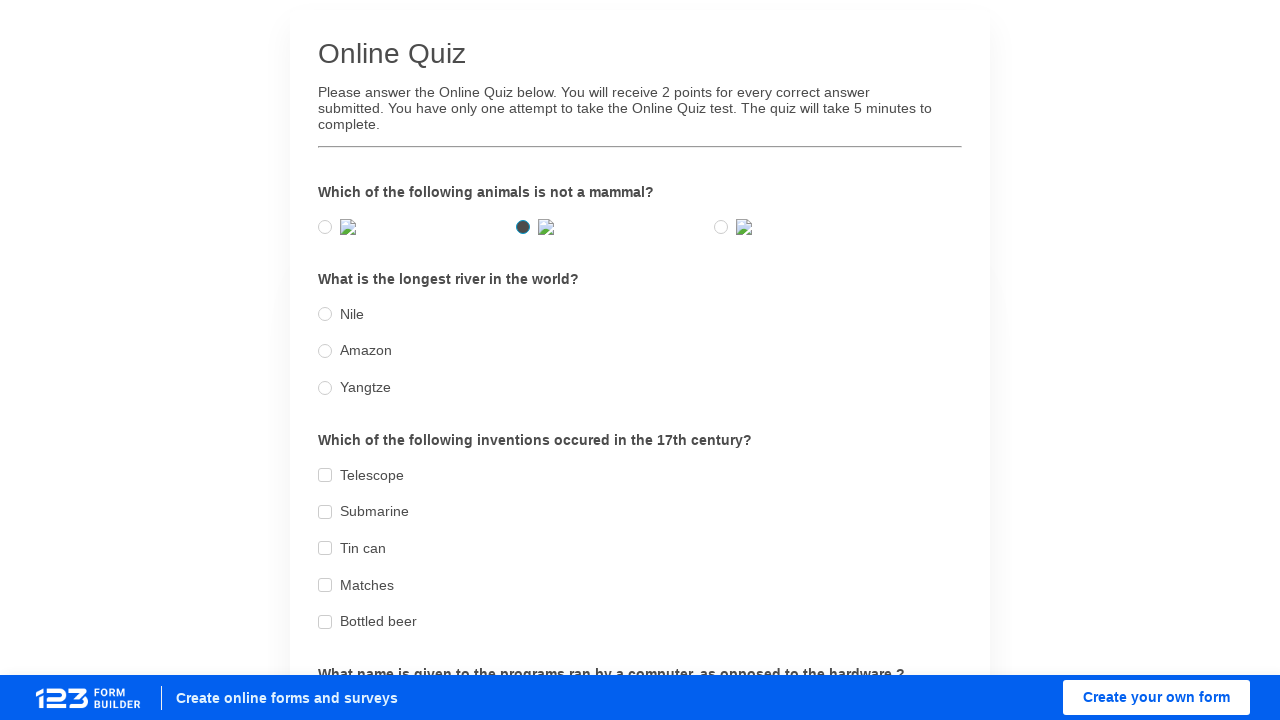

Confirmed animal question option 1 is selected
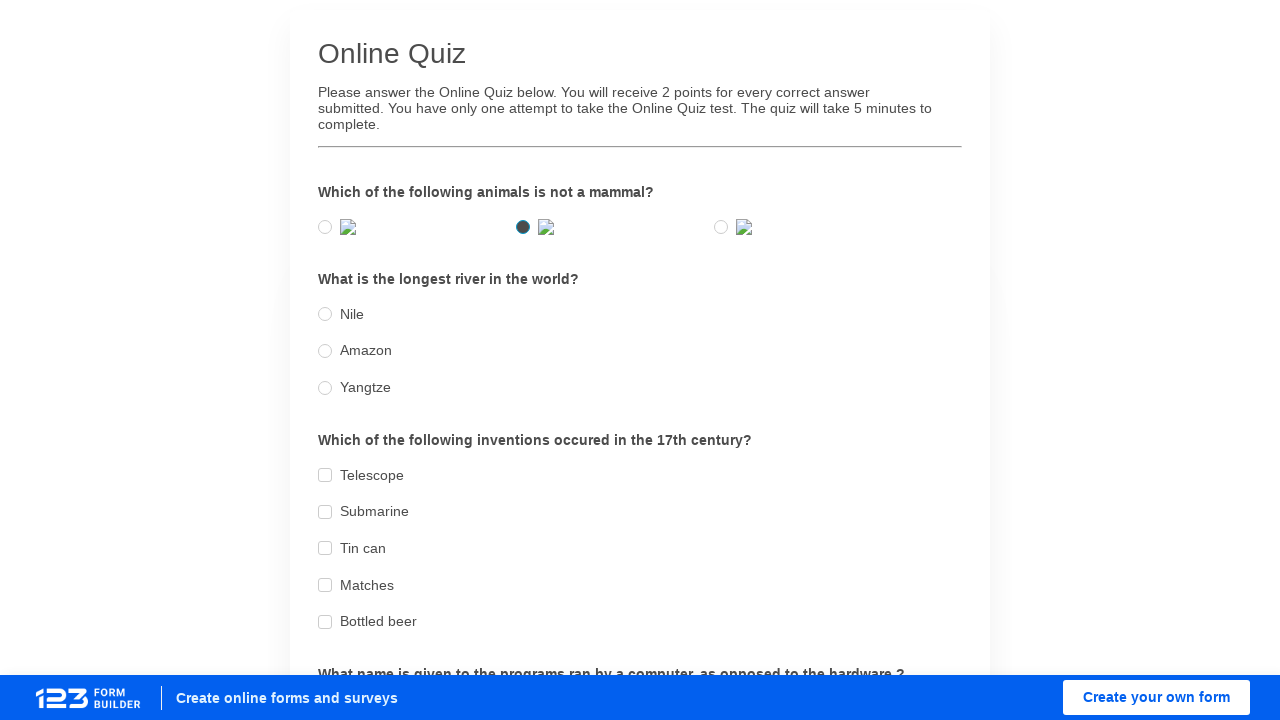

Clicked river question option 0 at (325, 314) on //label[@for='0000000a_0']
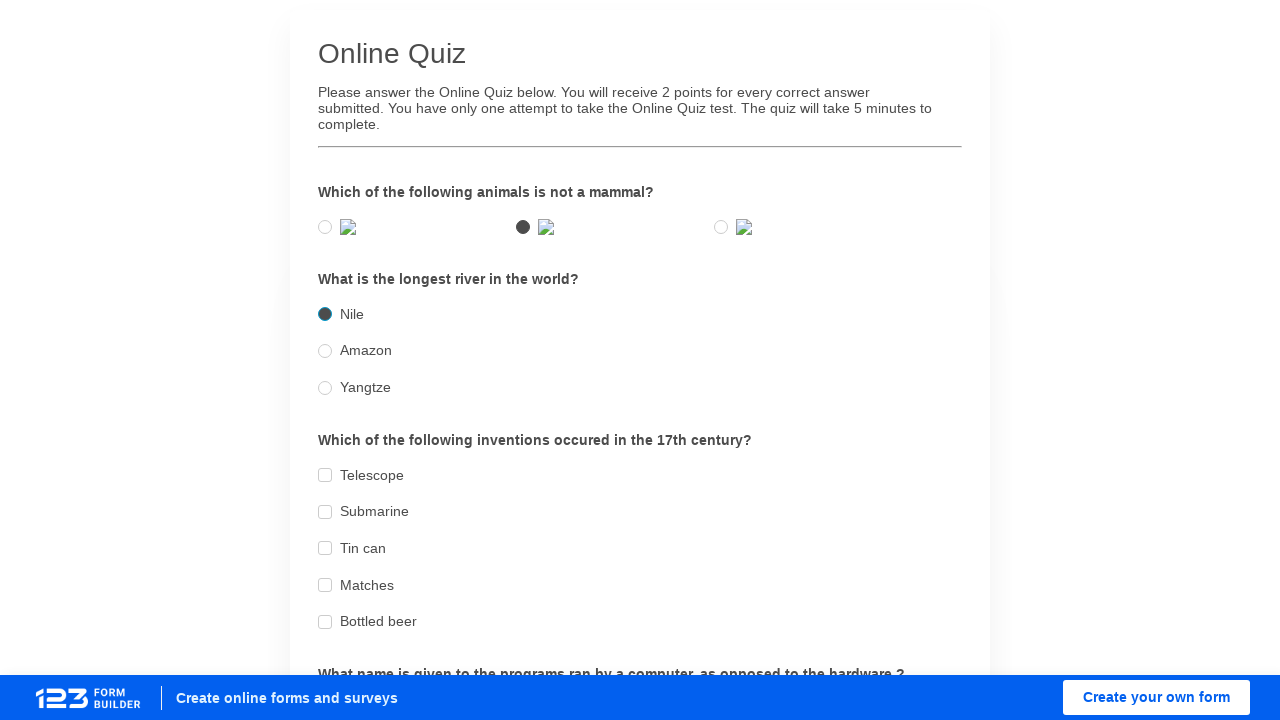

Confirmed river question option 0 is selected
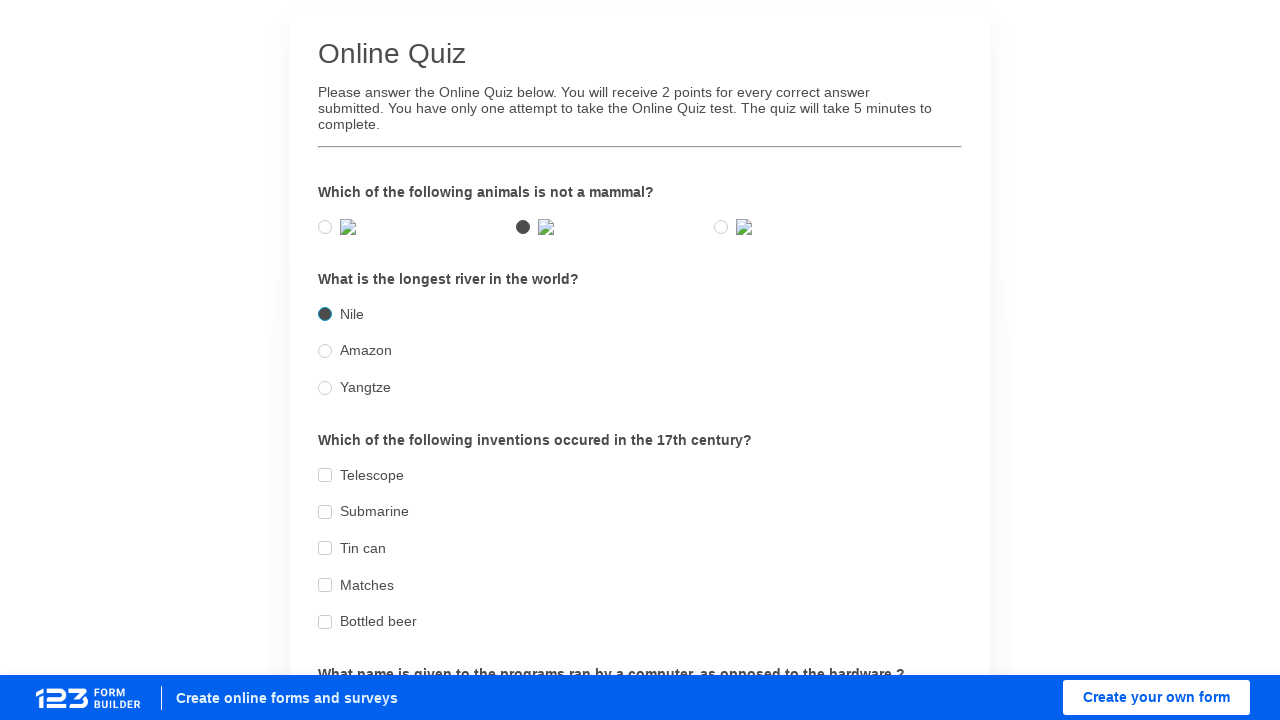

Clicked river question option 1 at (325, 351) on //label[@for='0000000a_1']
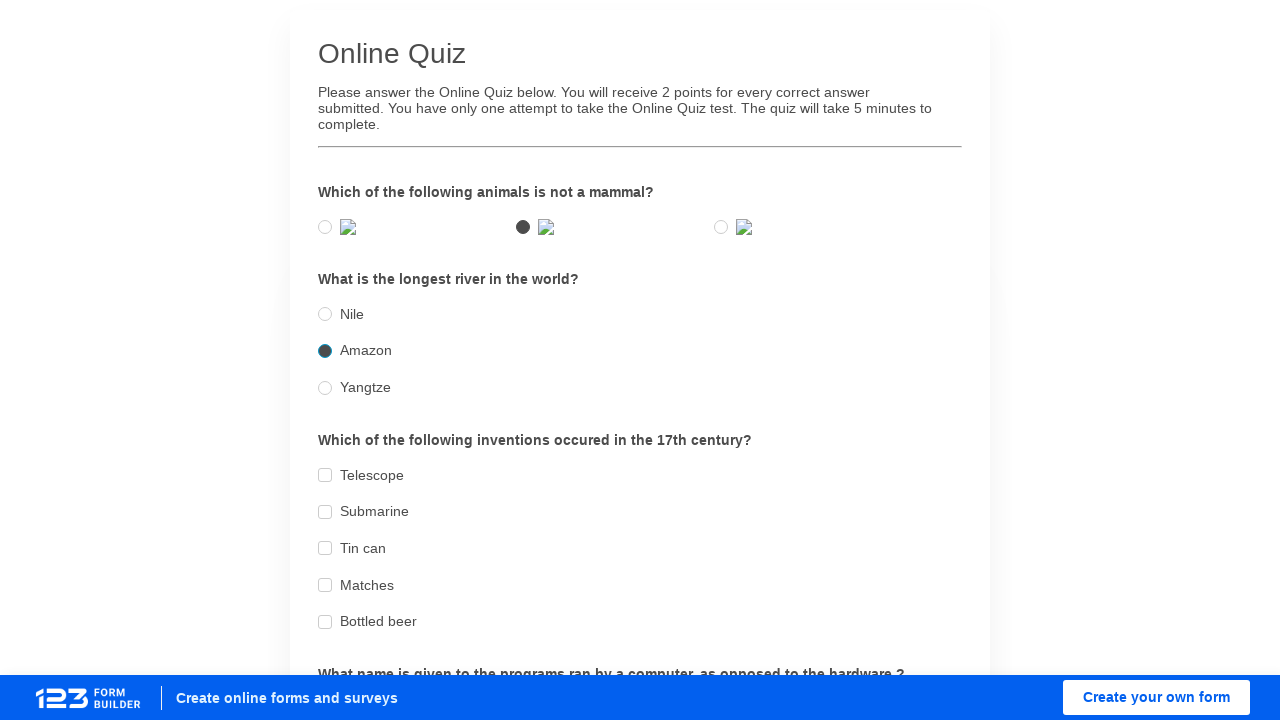

Confirmed river question option 1 is selected
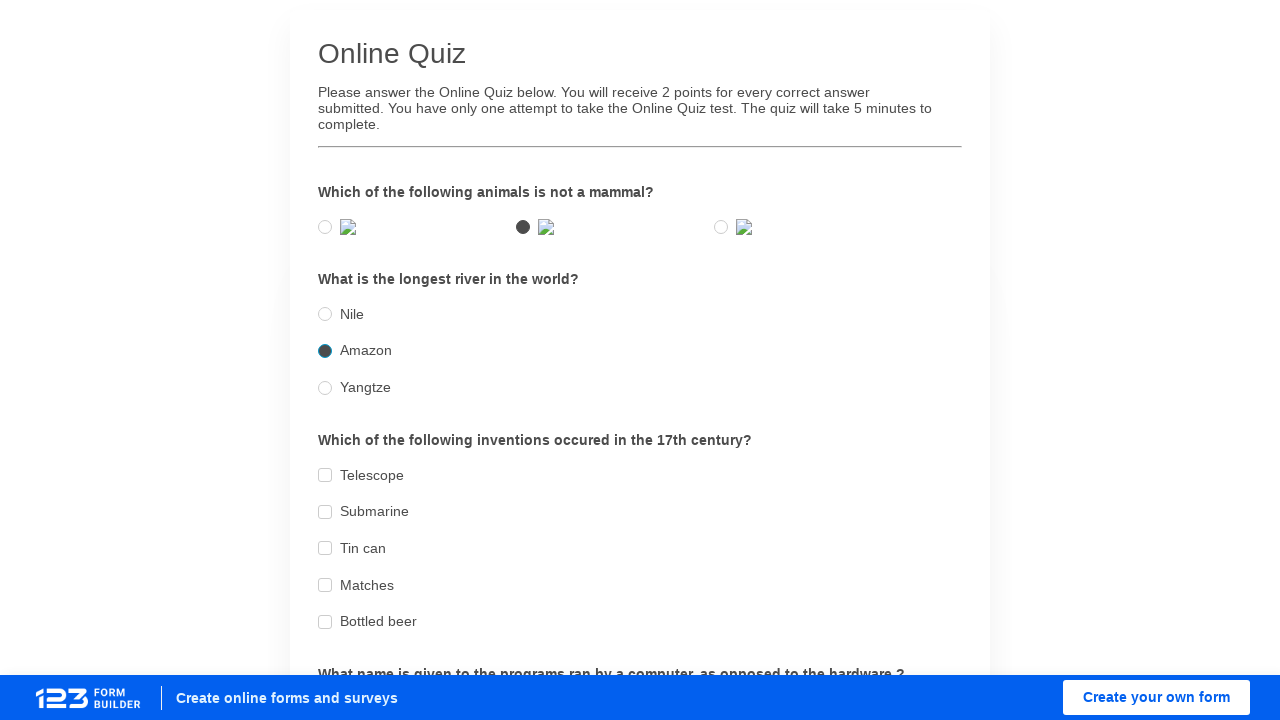

Clicked inventions checkbox option 0 at (325, 475) on //label[@for='0000000c_0']
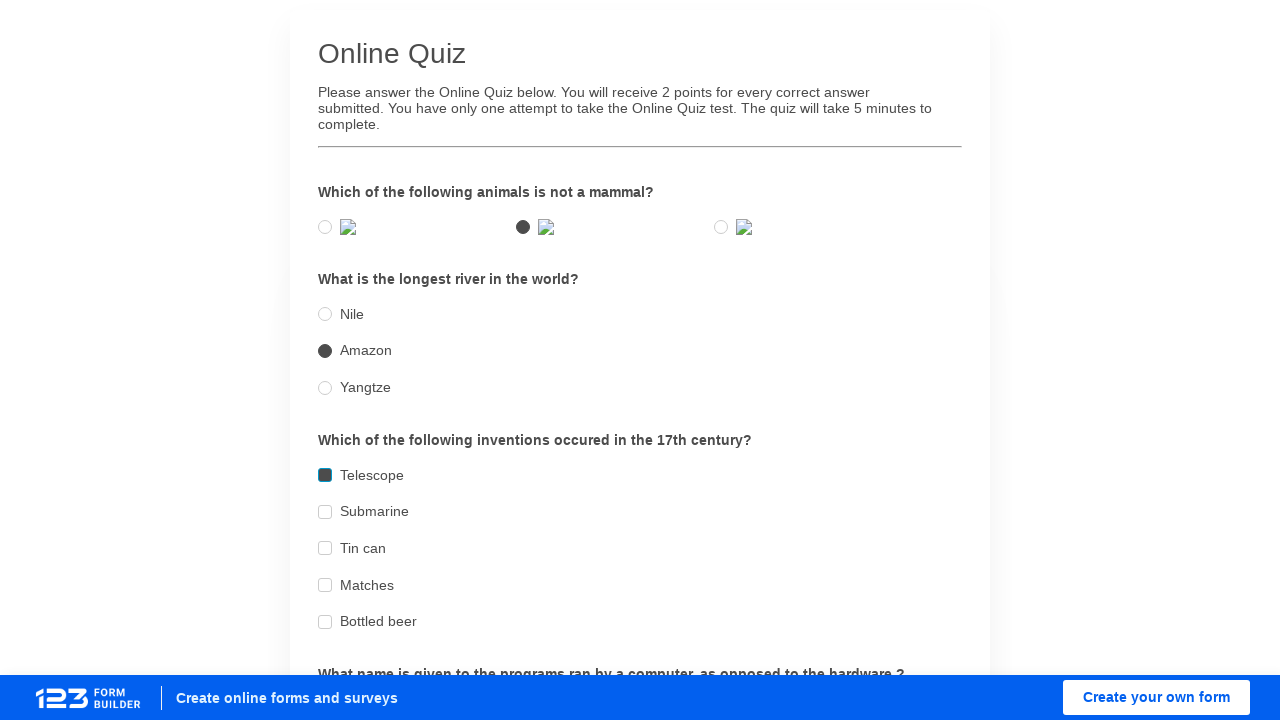

Confirmed inventions checkbox option 0 is checked
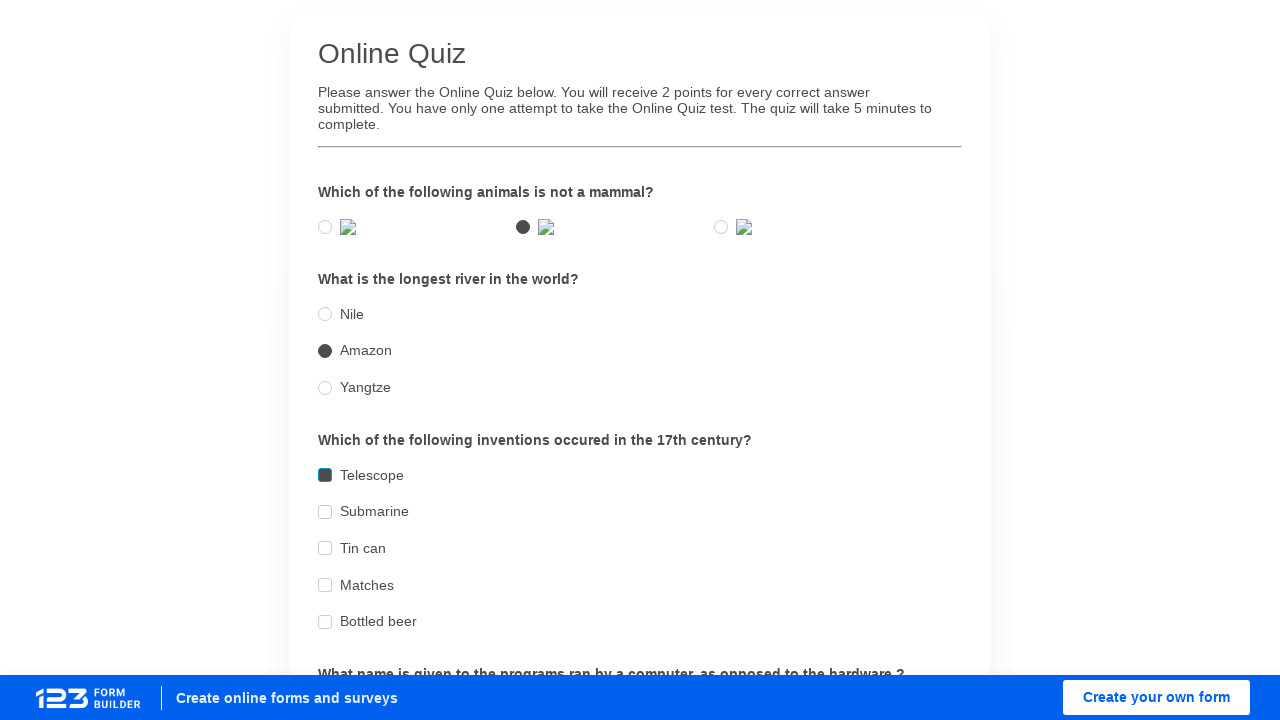

Clicked inventions checkbox option 1 at (325, 512) on //label[@for='0000000c_1']
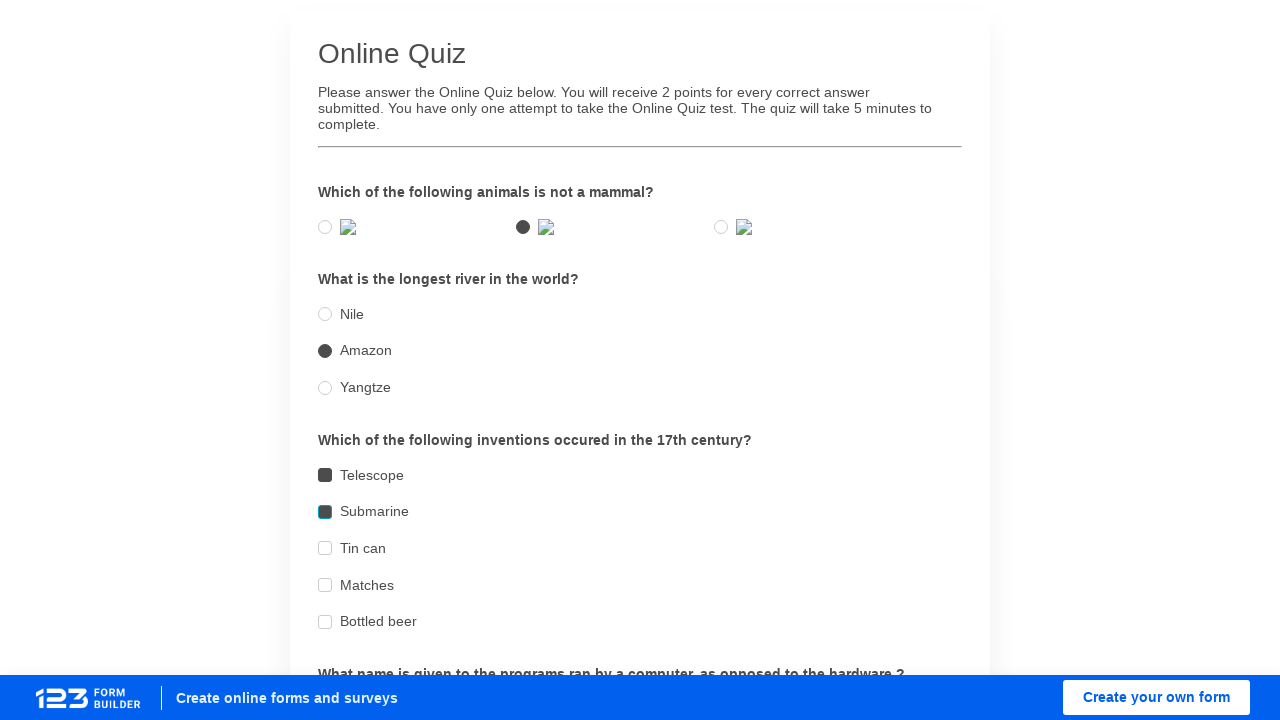

Confirmed inventions checkbox option 1 is checked
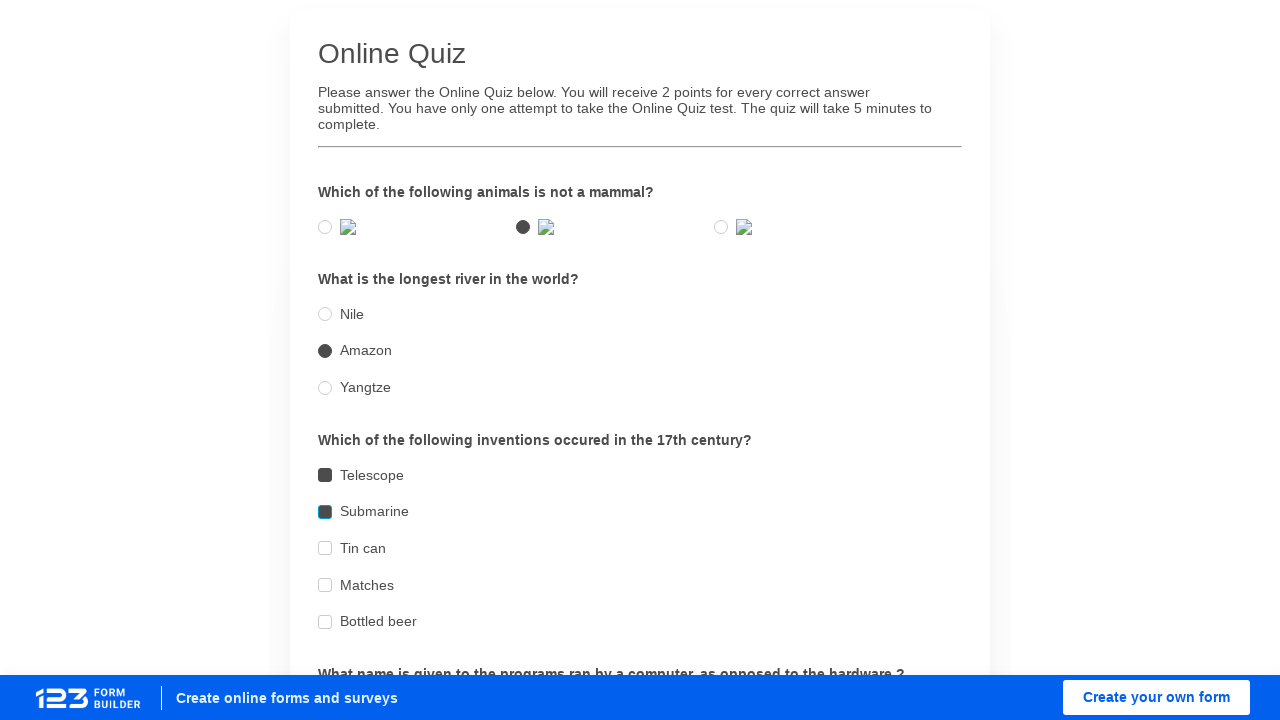

Clicked inventions checkbox option 2 at (325, 548) on //label[@for='0000000c_2']
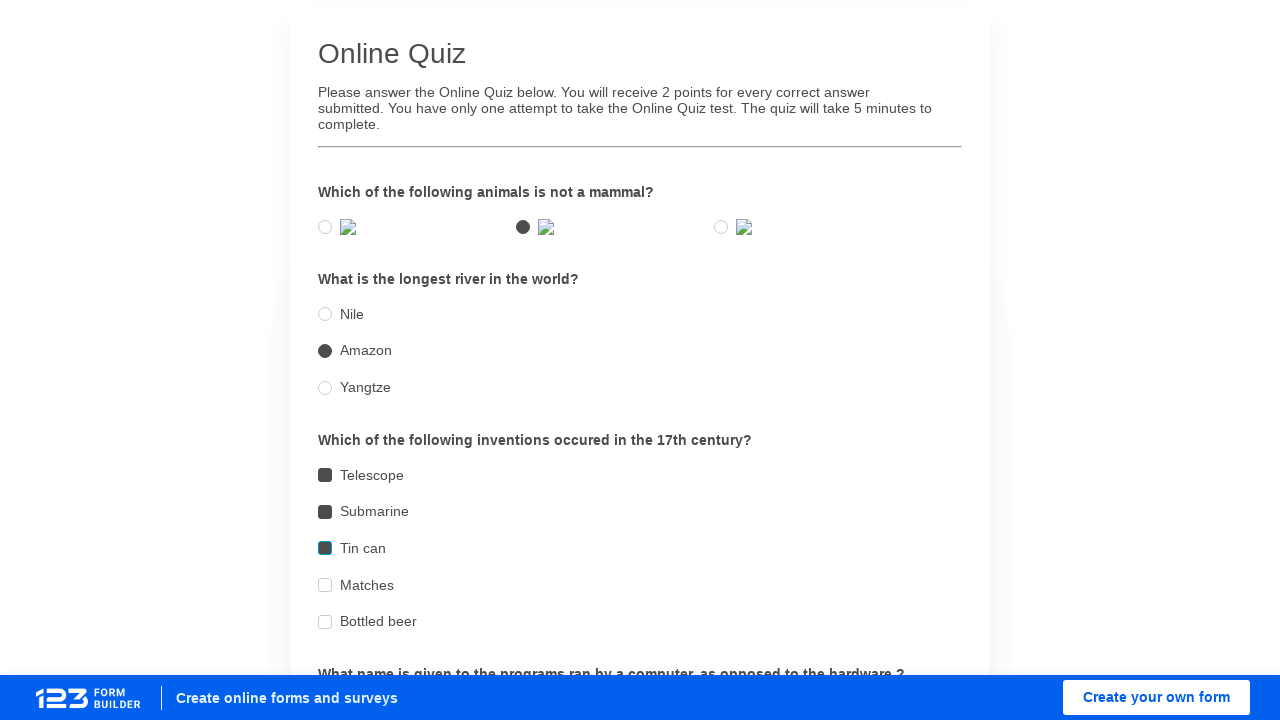

Confirmed inventions checkbox option 2 is checked
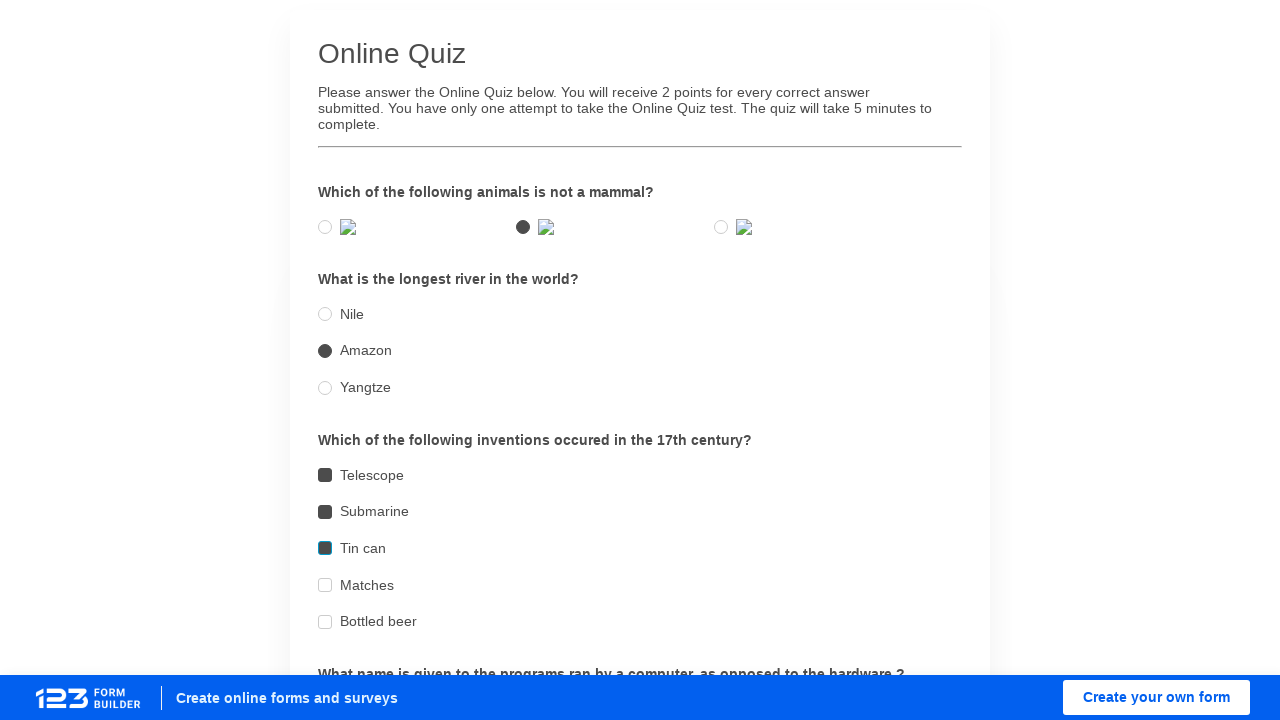

Clicked inventions checkbox option 3 at (325, 585) on //label[@for='0000000c_3']
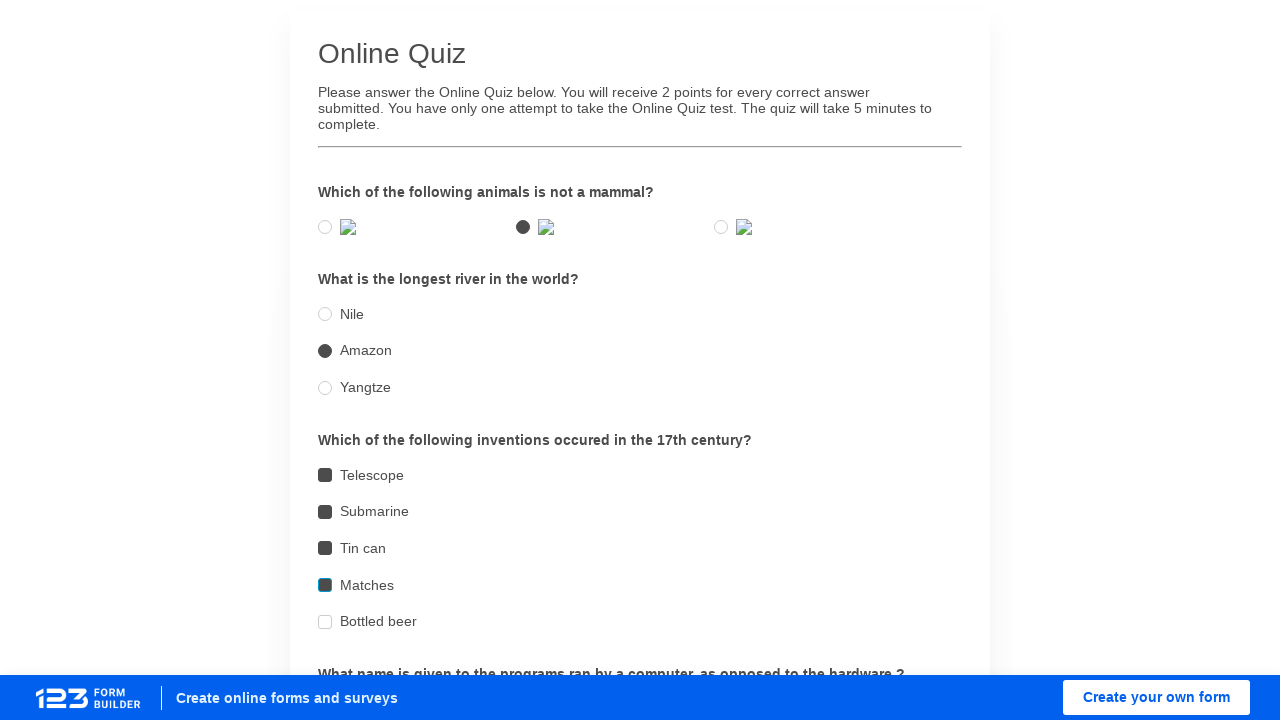

Confirmed inventions checkbox option 3 is checked
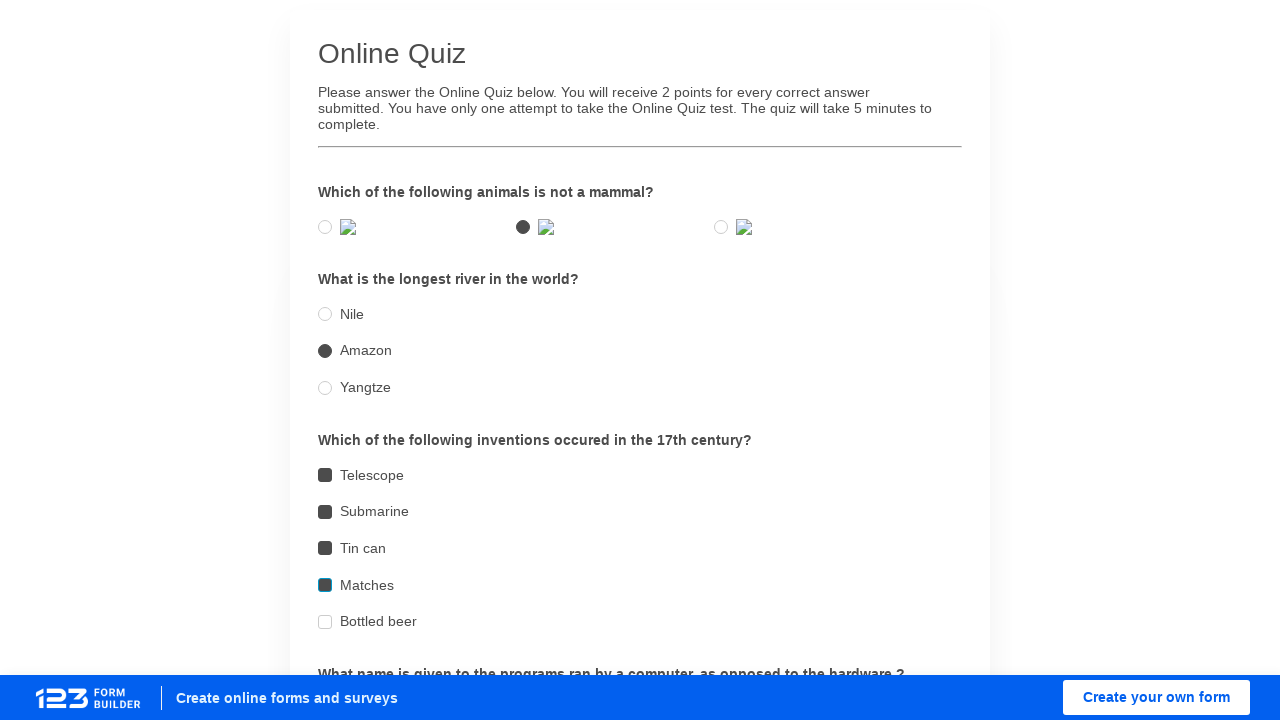

Clicked program checkbox option 0 at (325, 360) on //label[@for='0000000e_0']
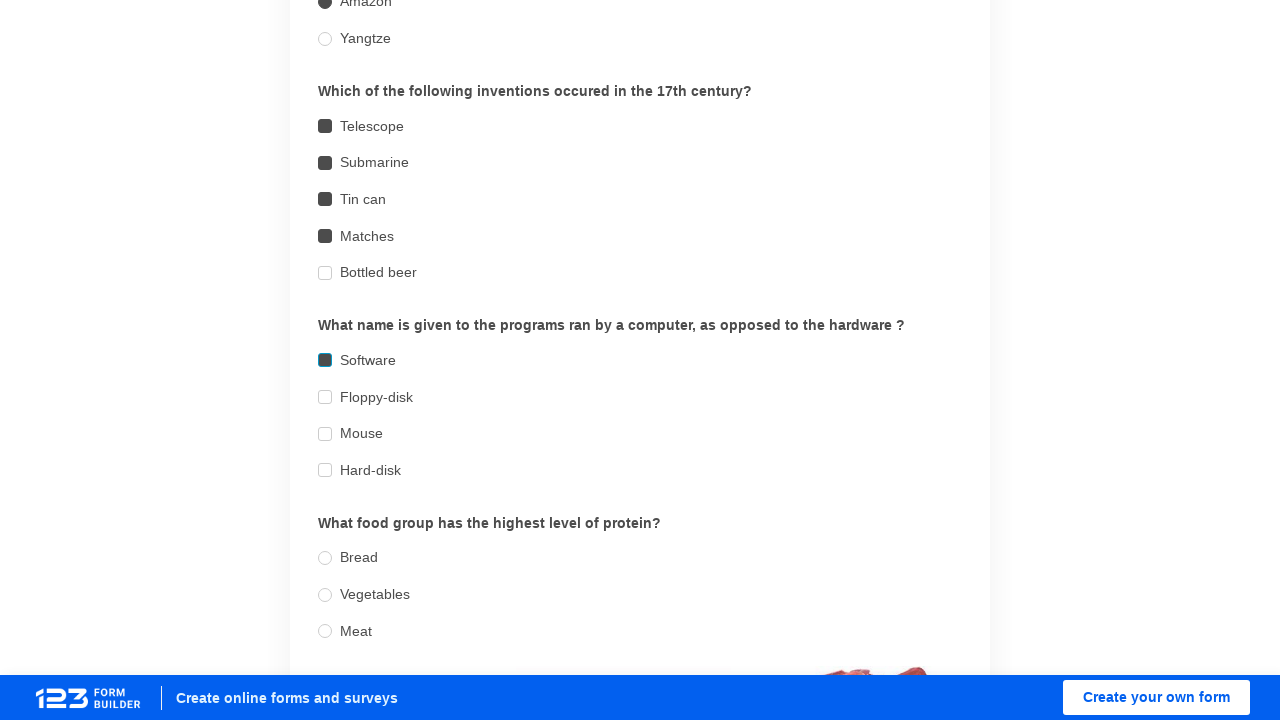

Confirmed program checkbox option 0 is checked
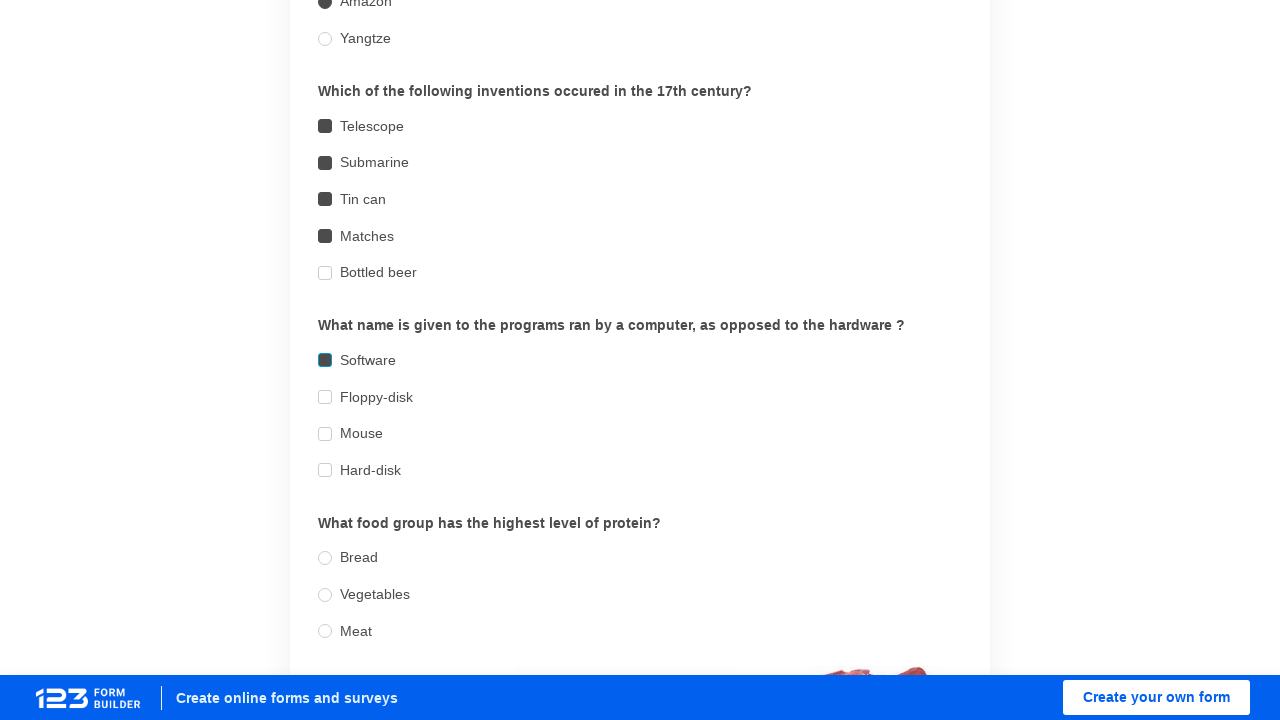

Clicked program checkbox option 1 at (325, 397) on //label[@for='0000000e_1']
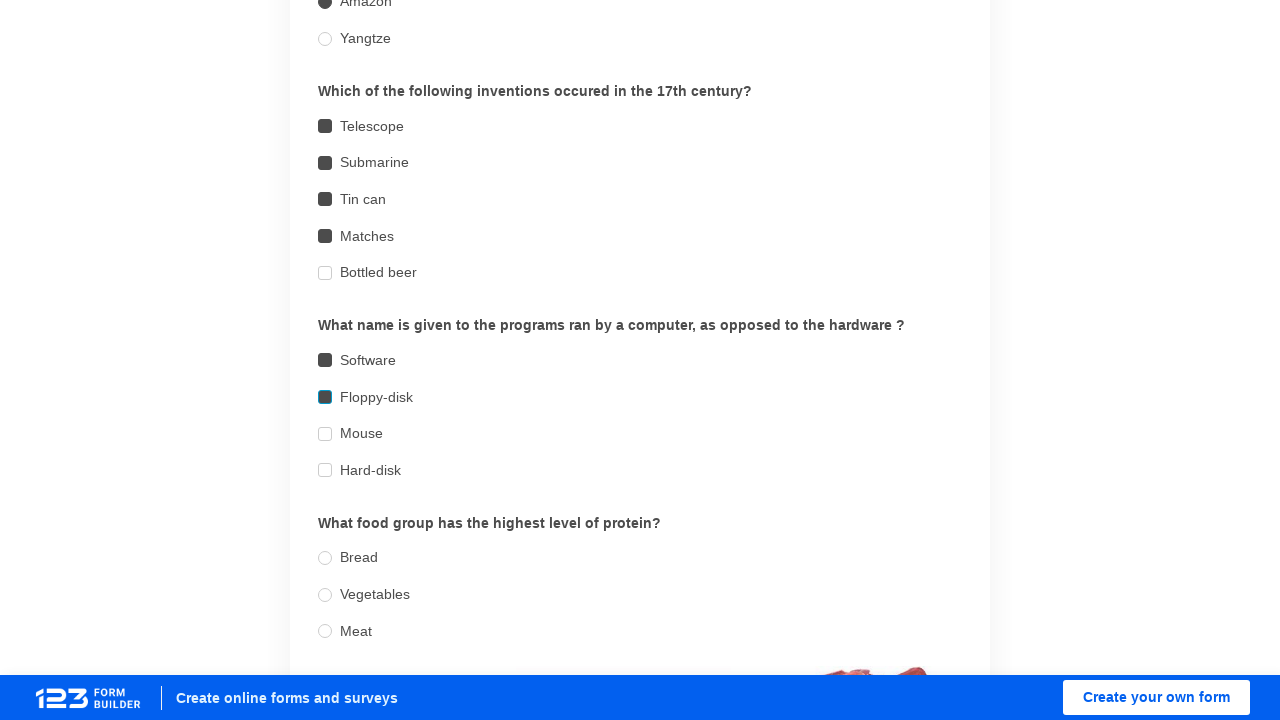

Confirmed program checkbox option 1 is checked
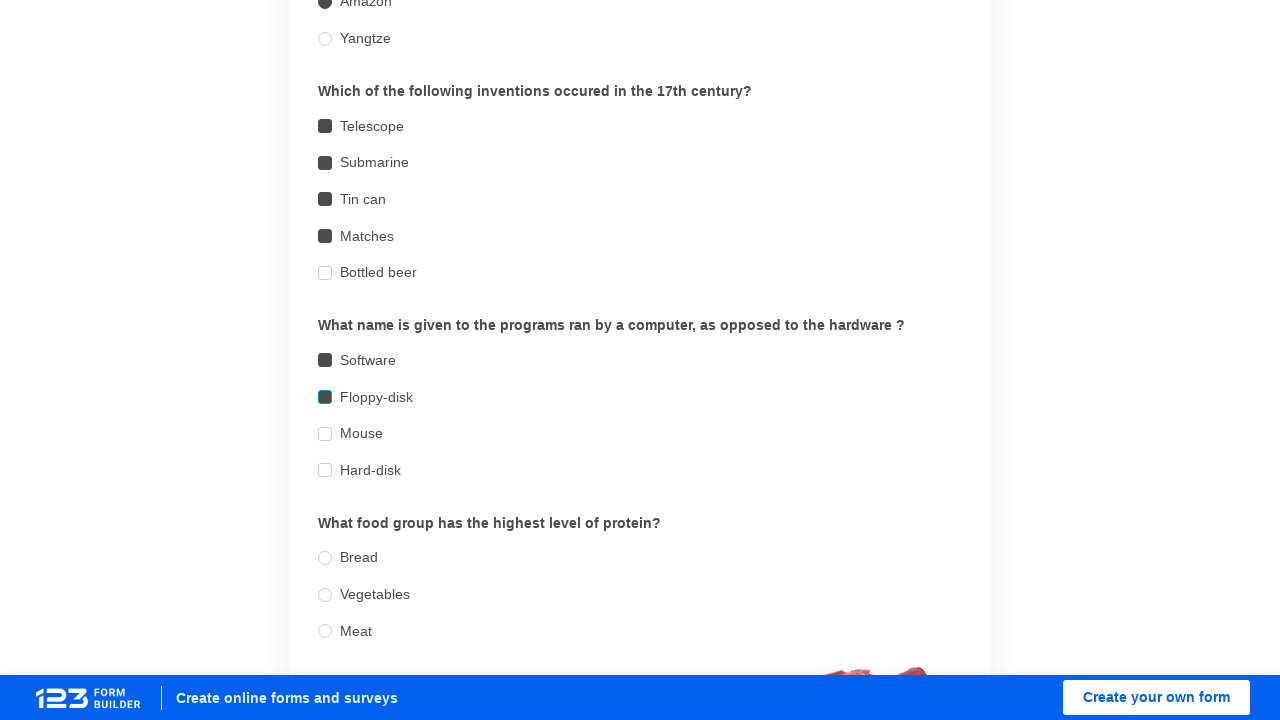

Clicked program checkbox option 2 at (325, 434) on //label[@for='0000000e_2']
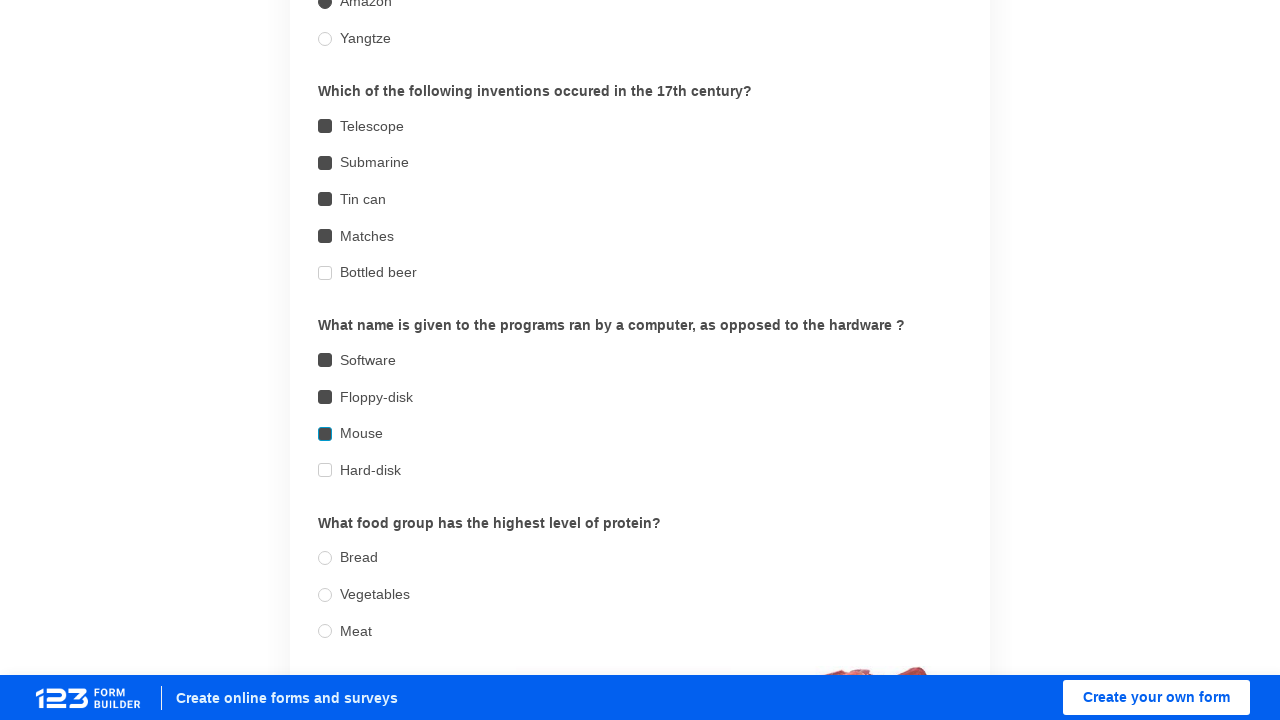

Confirmed program checkbox option 2 is checked
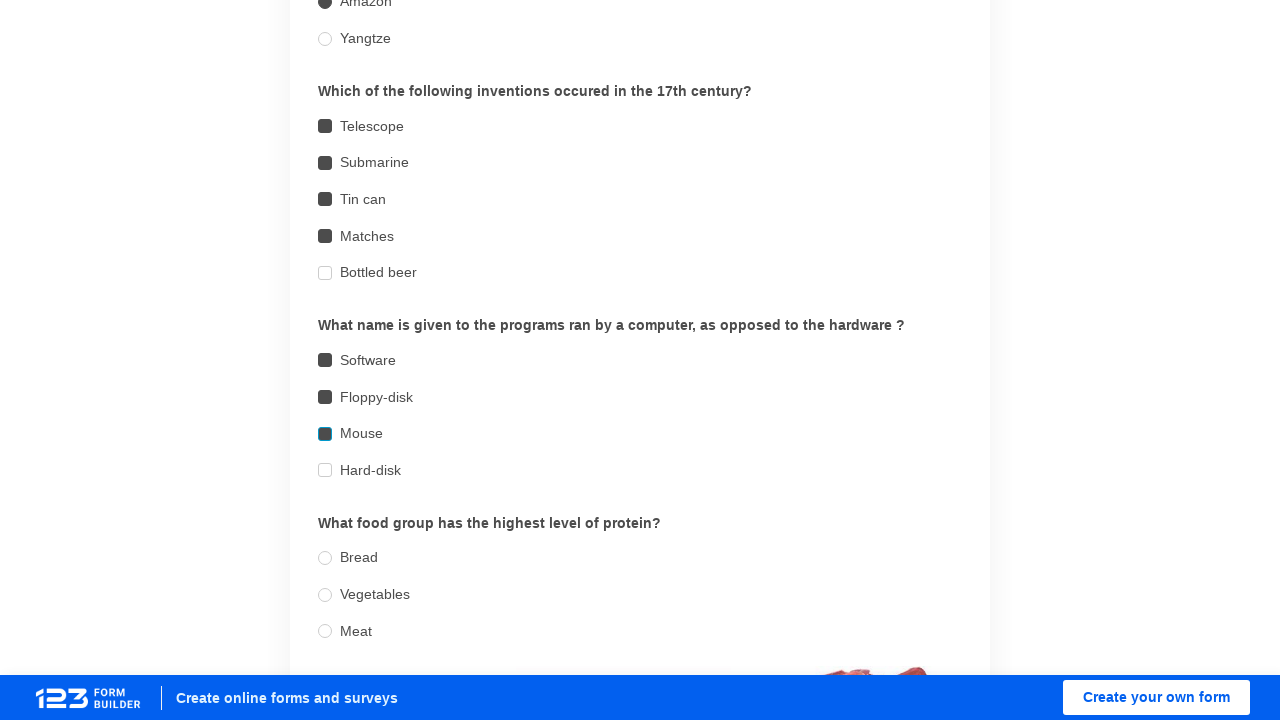

Clicked food checkbox option 0 at (325, 558) on //label[@for='00000010_0']
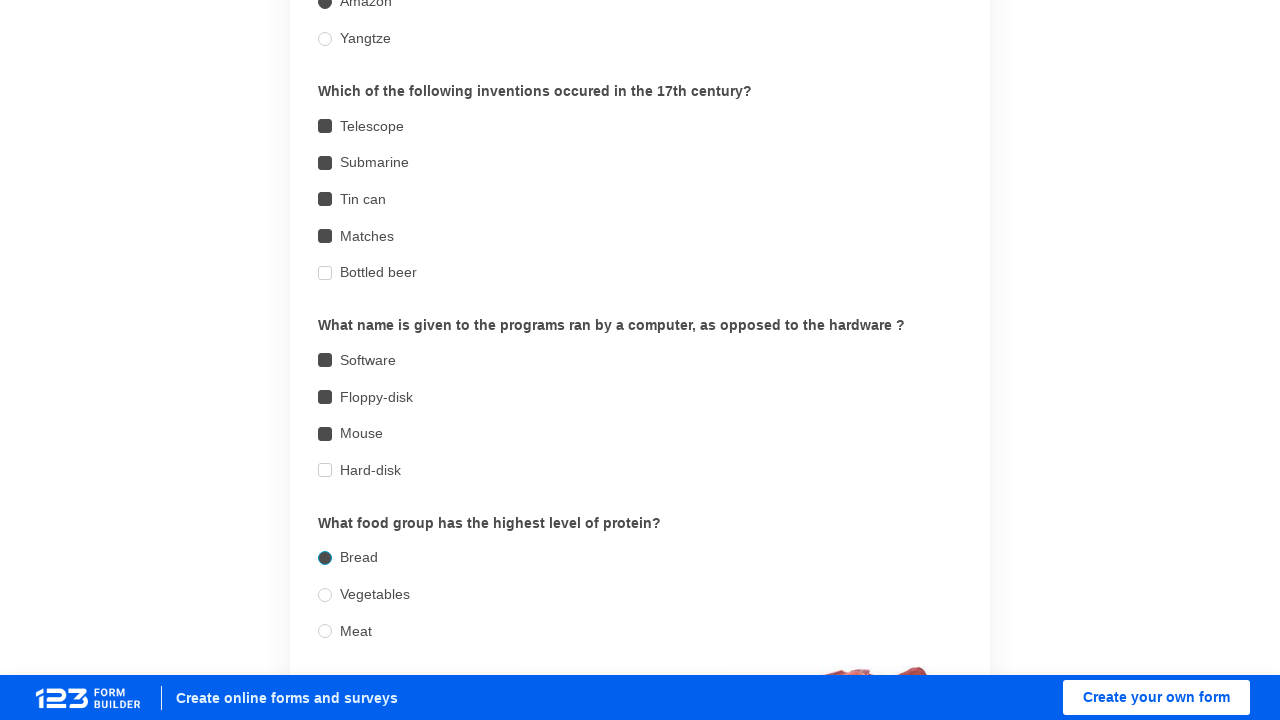

Confirmed food checkbox option 0 is checked
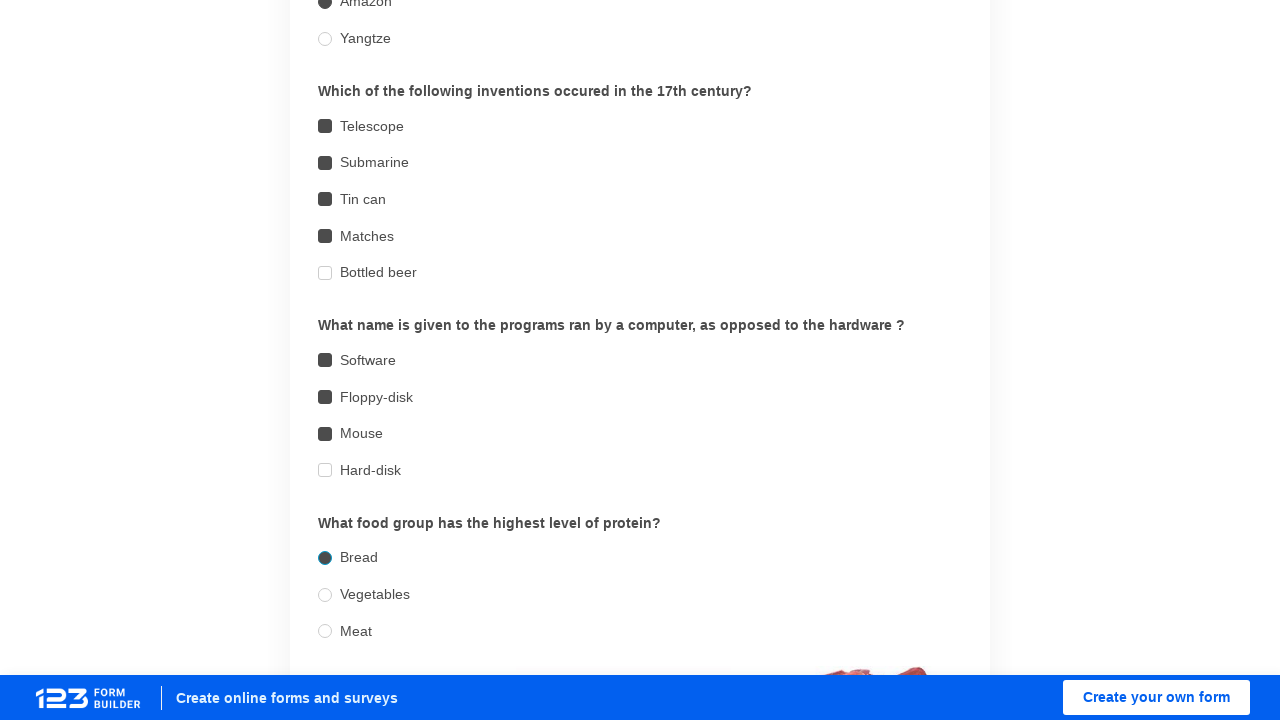

Clicked food checkbox option 1 at (325, 595) on //label[@for='00000010_1']
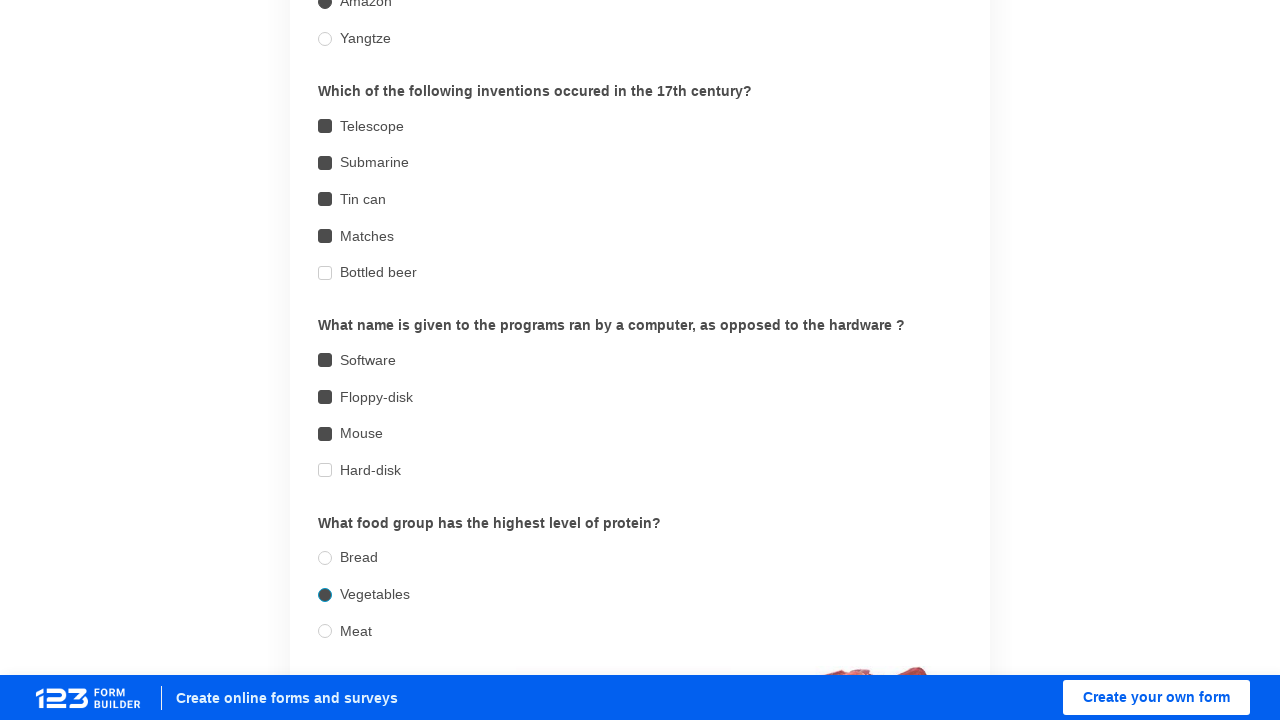

Confirmed food checkbox option 1 is checked
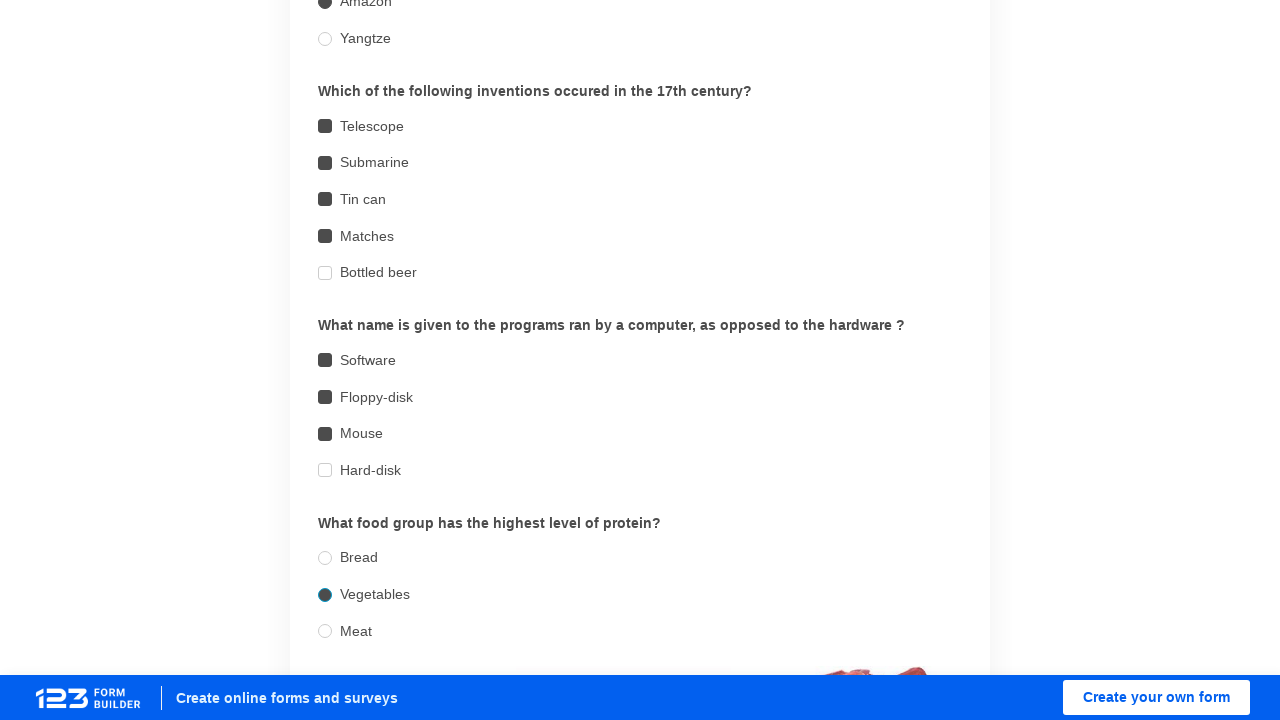

Filled email field with 'quiztest@example.com' on //input[@type='email']
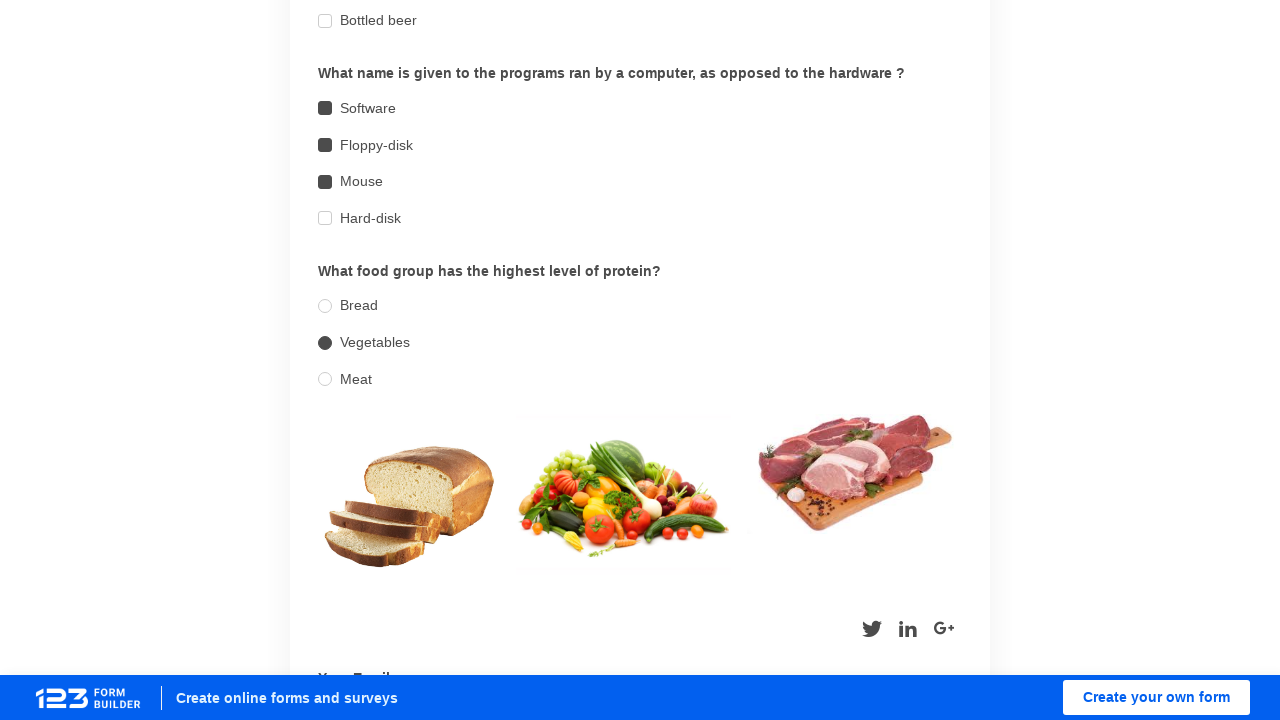

Pressed Tab to trigger email validation on html
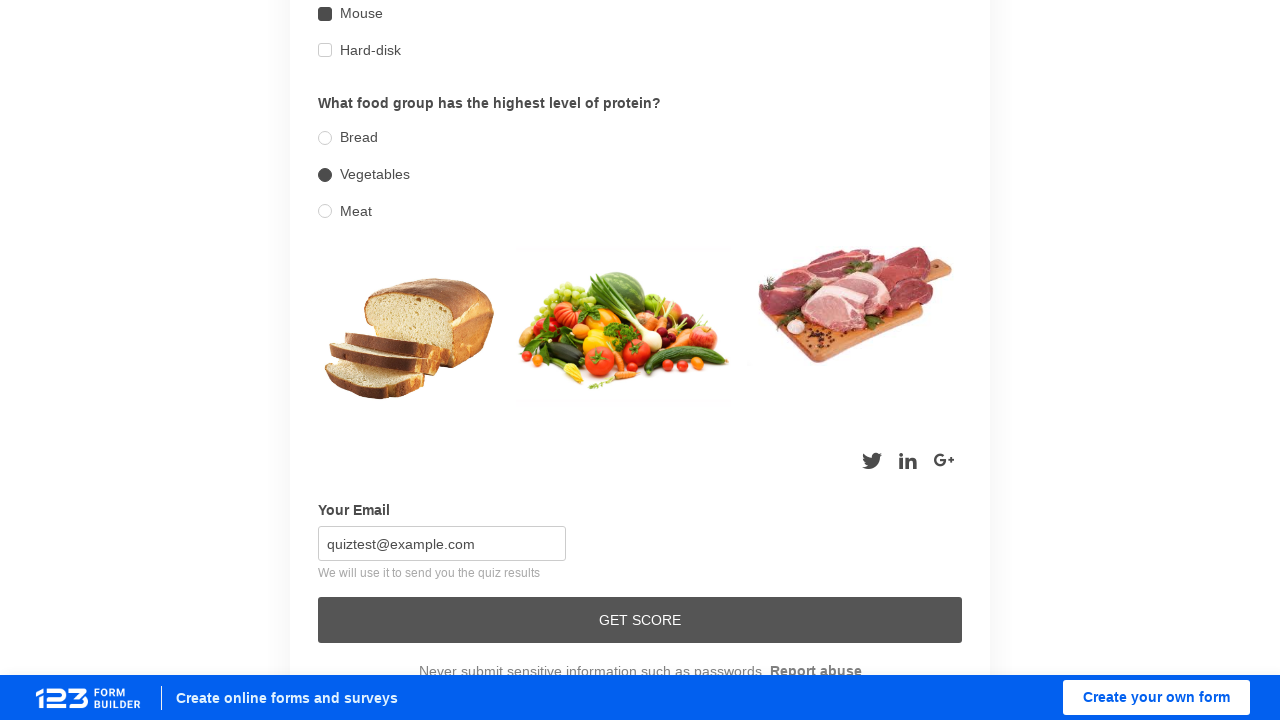

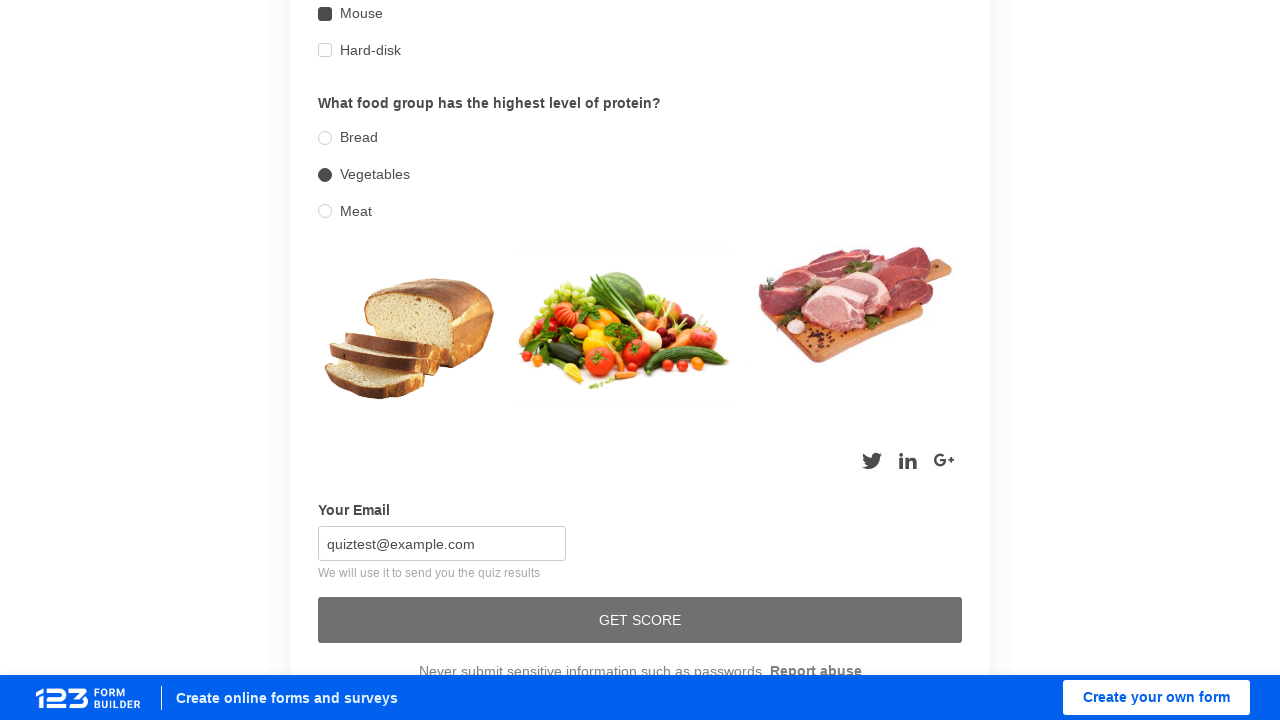